Tests window and tab handling by opening new tabs and windows, switching between them, and verifying titles

Starting URL: https://demoqa.com/browser-windows

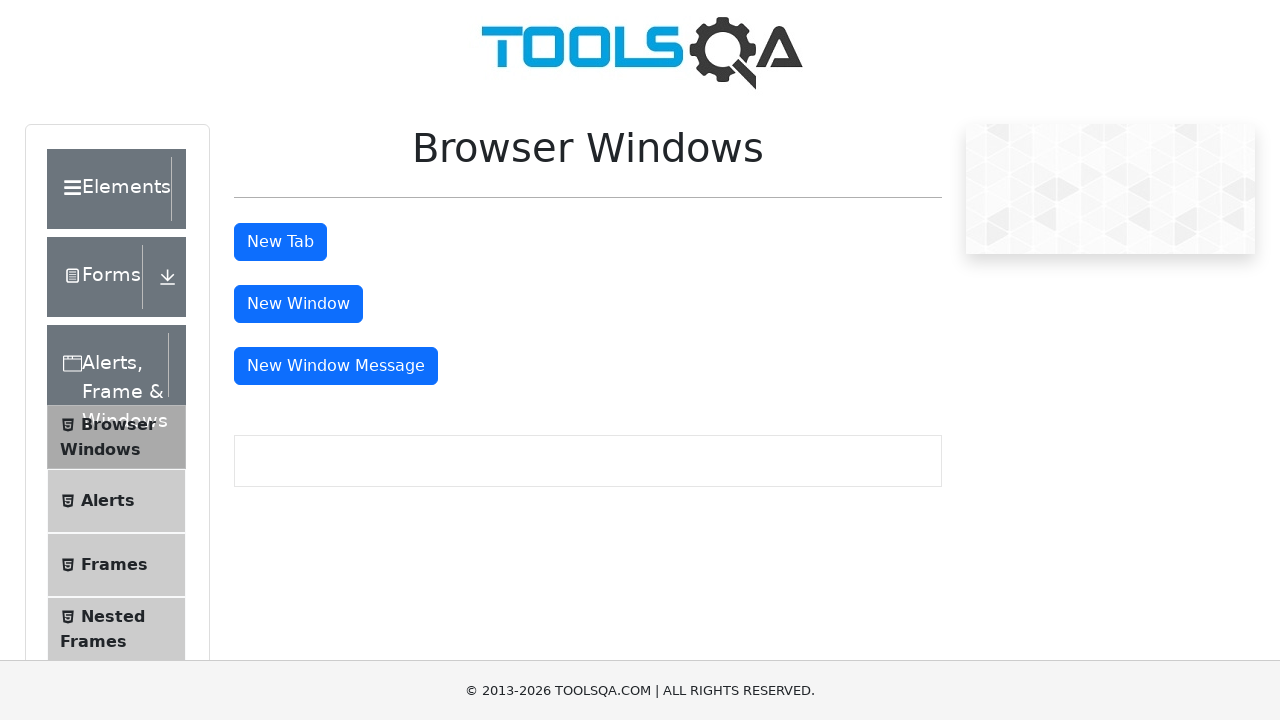

Clicked New Tab button at (280, 242) on #tabButton
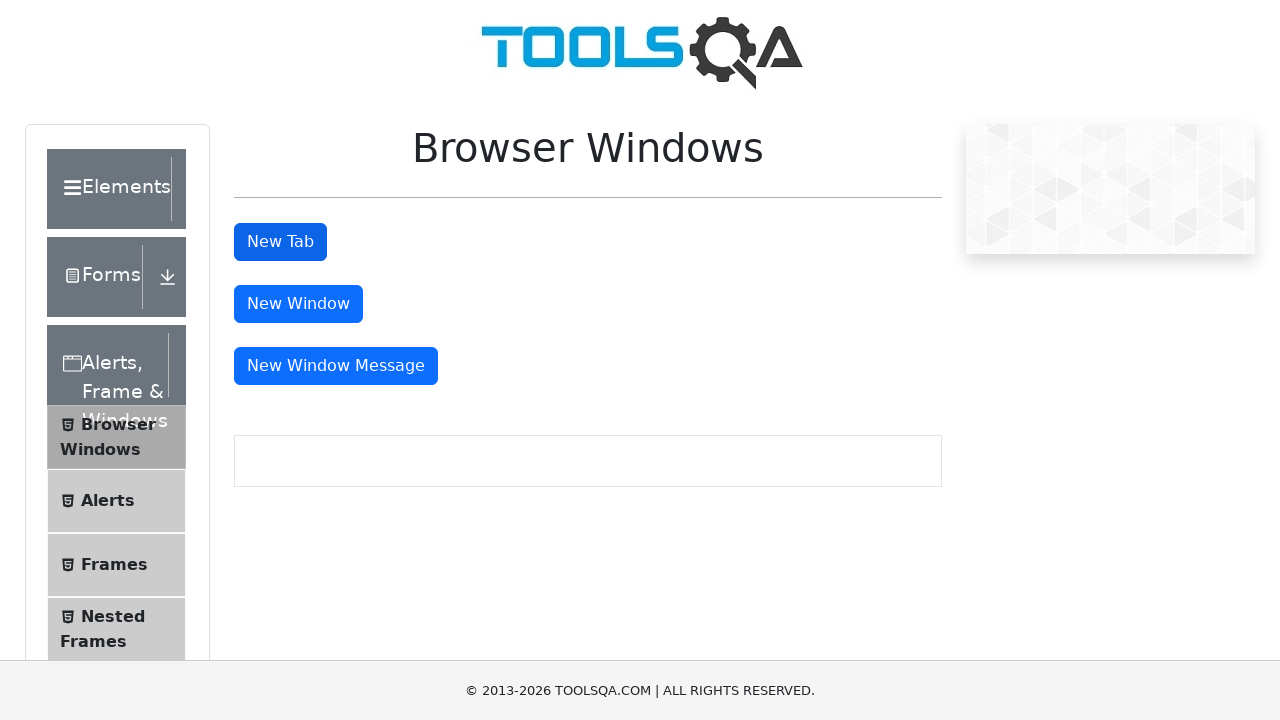

Clicked New Window button at (298, 304) on #windowButton
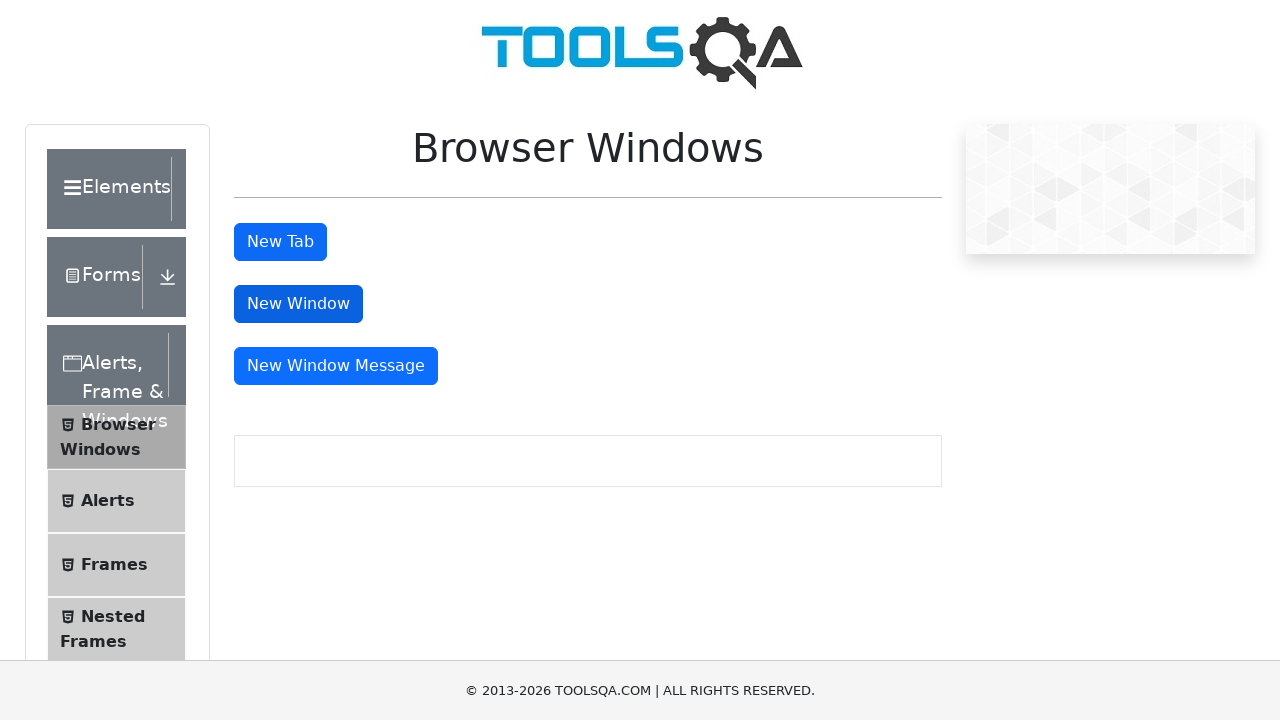

Clicked New Window Message button at (336, 366) on #messageWindowButton
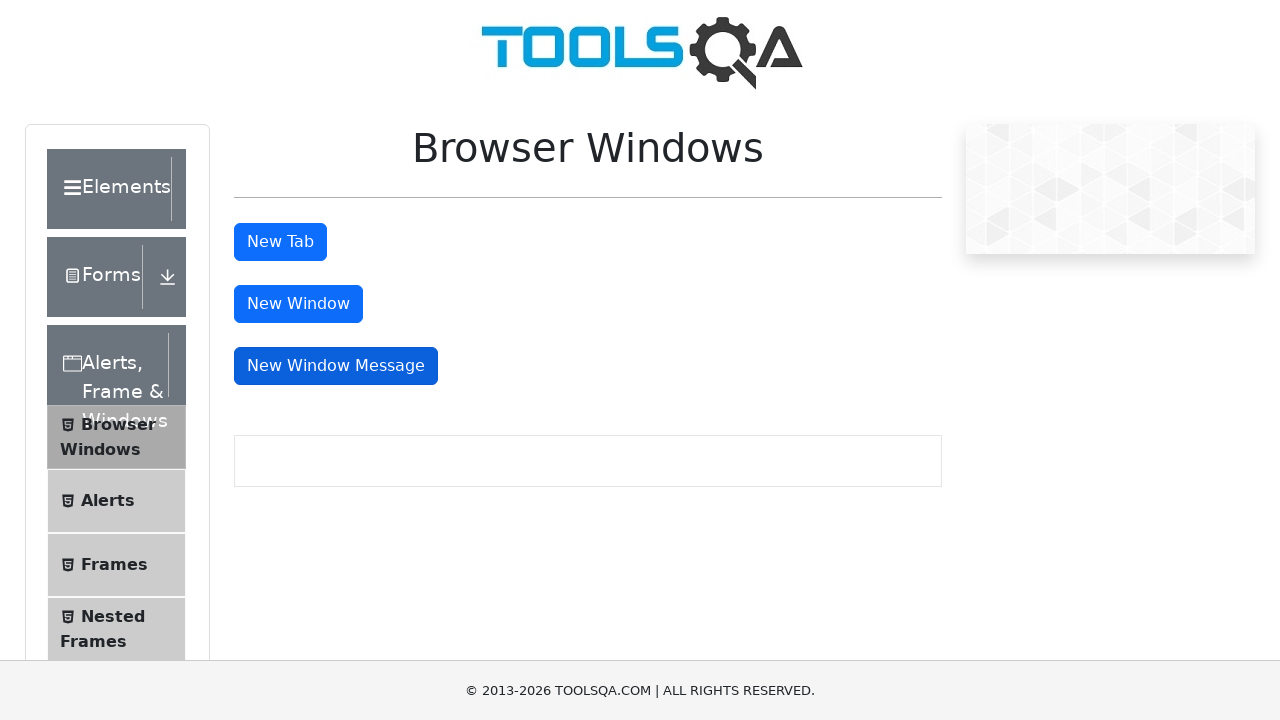

Retrieved all open pages/tabs/windows from context
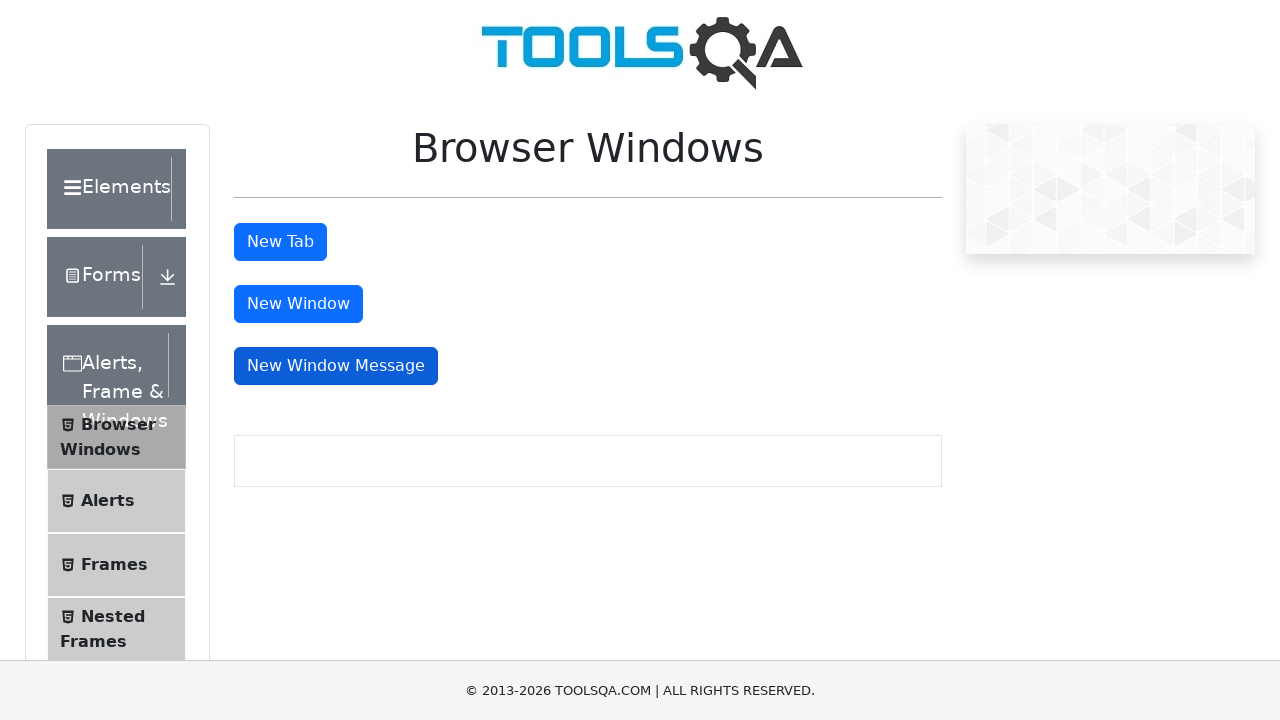

Brought window/tab to front
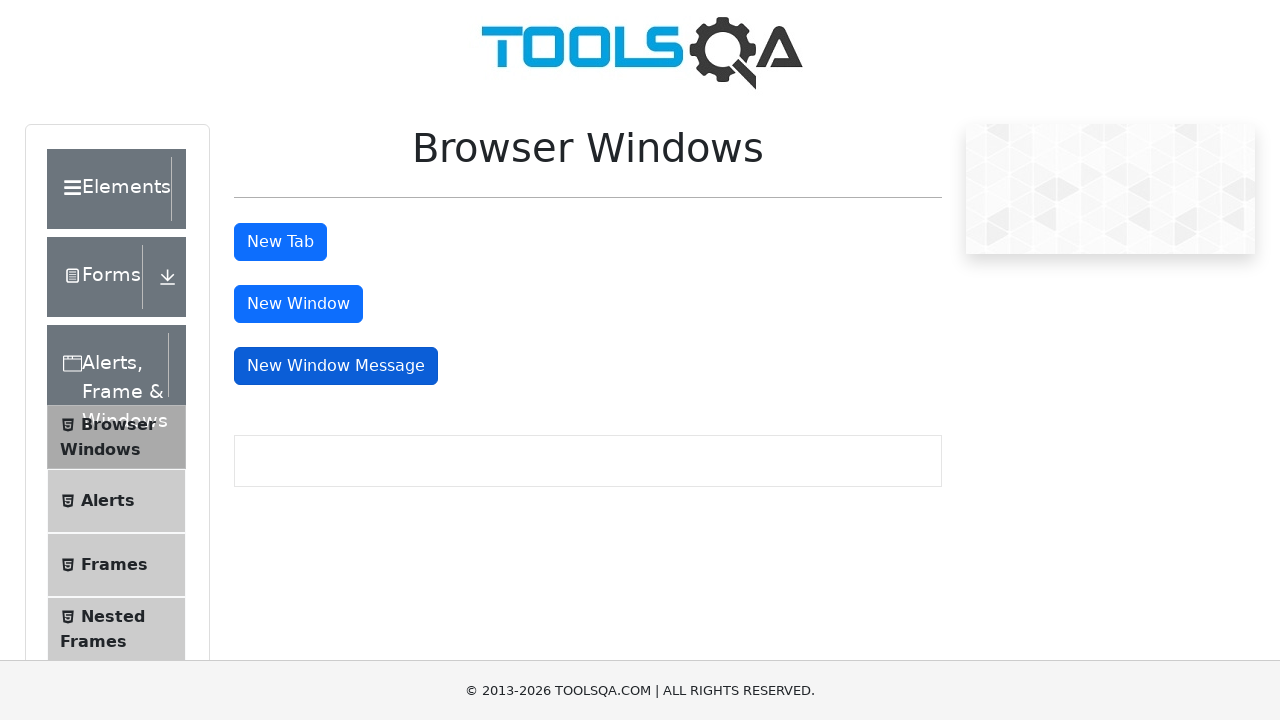

Retrieved window/tab title: demosite
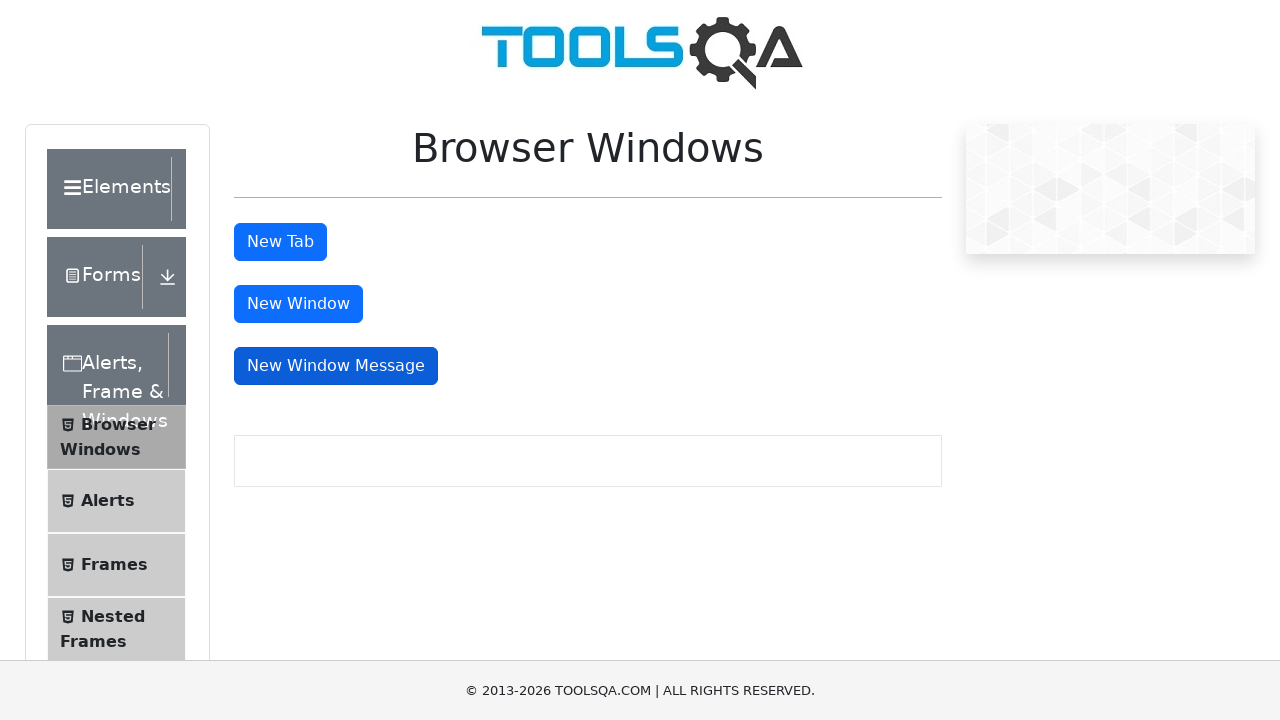

Brought window/tab to front
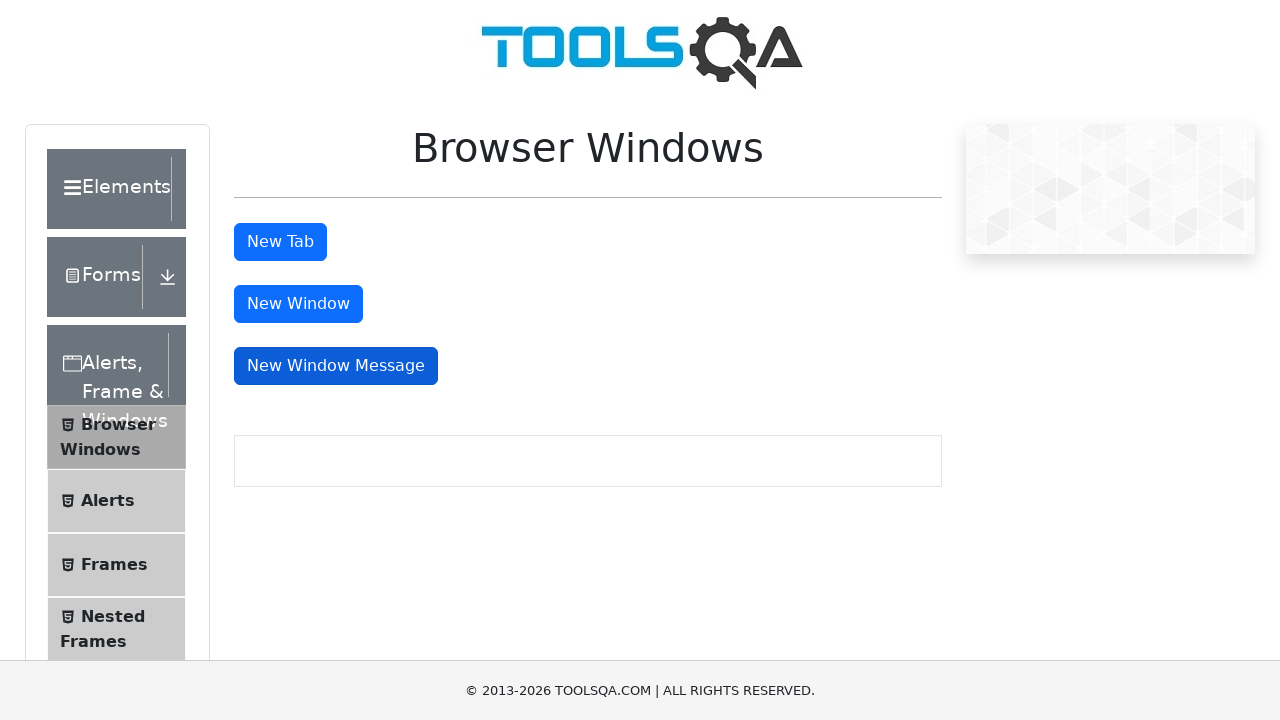

Retrieved window/tab title: No title
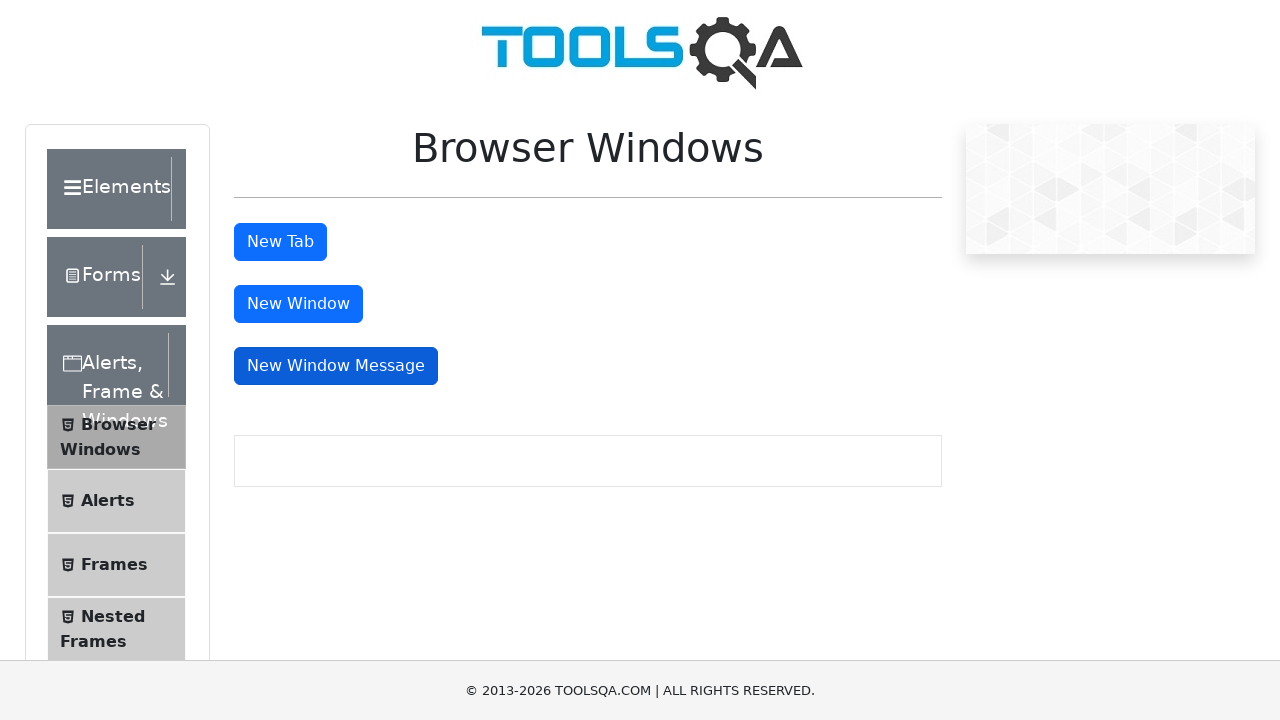

Waited for window/tab content to load
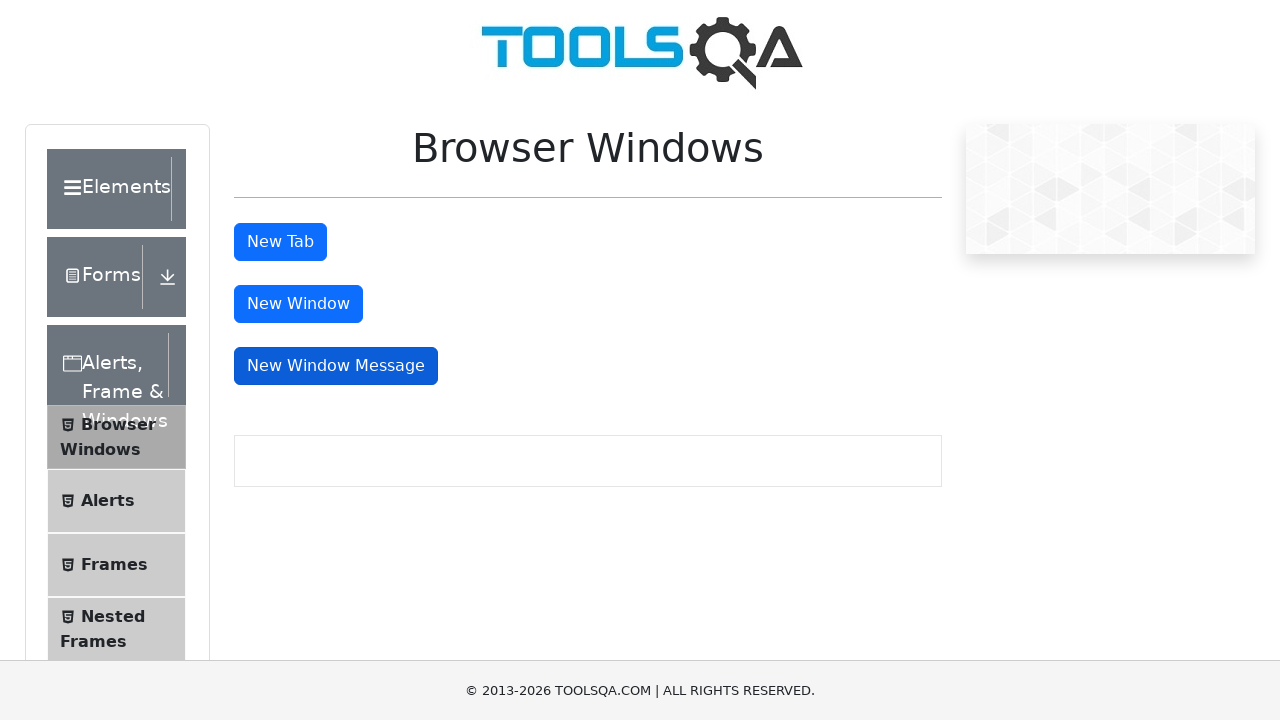

Retrieved text content from window/tab body
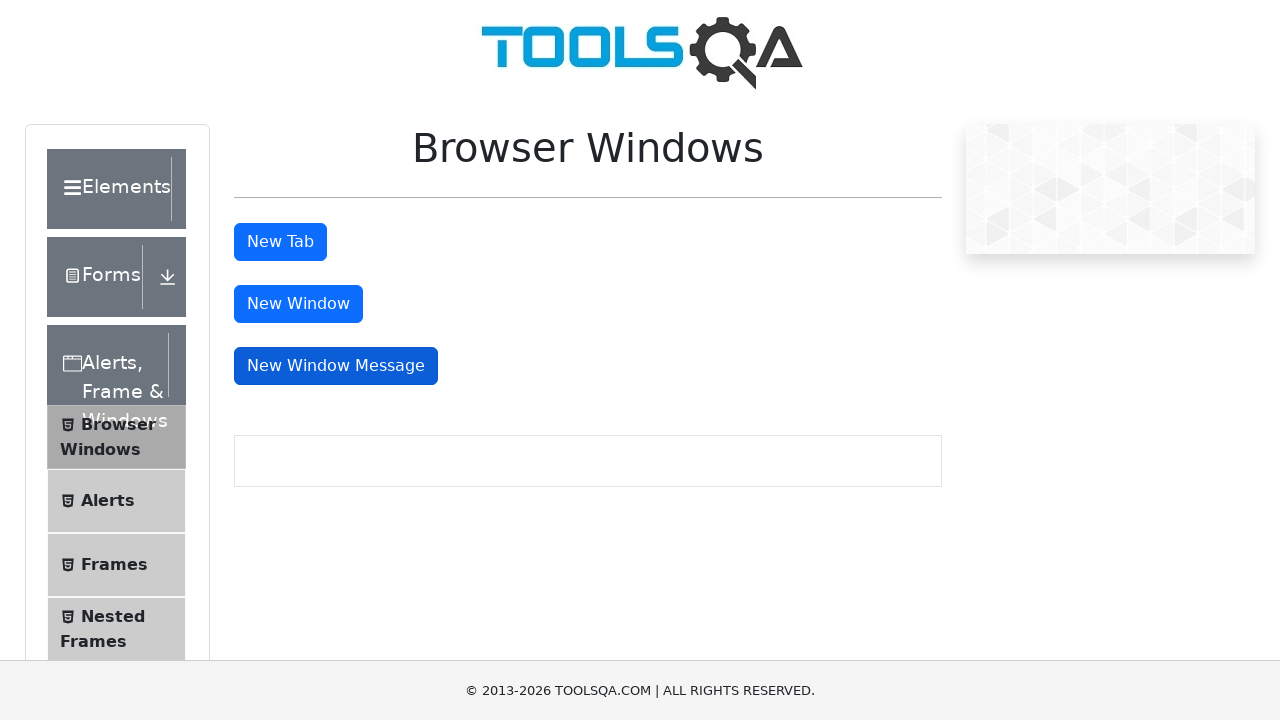

Brought window/tab to front
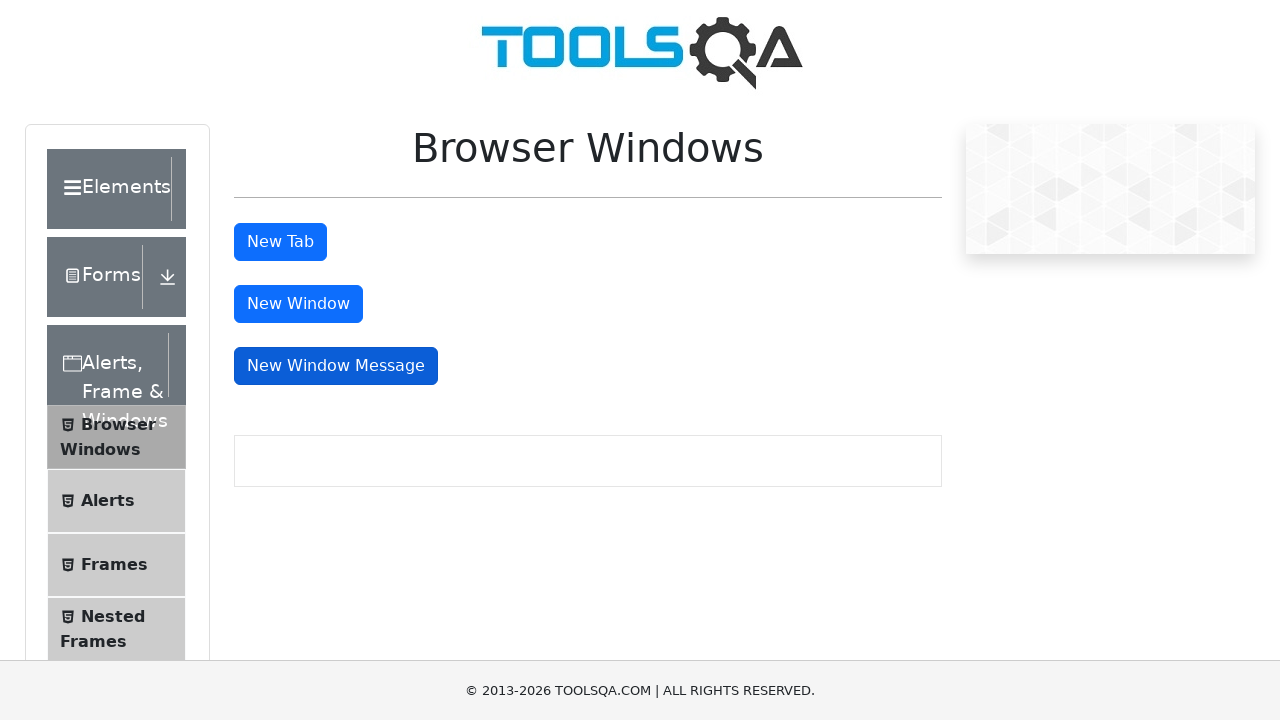

Retrieved window/tab title: No title
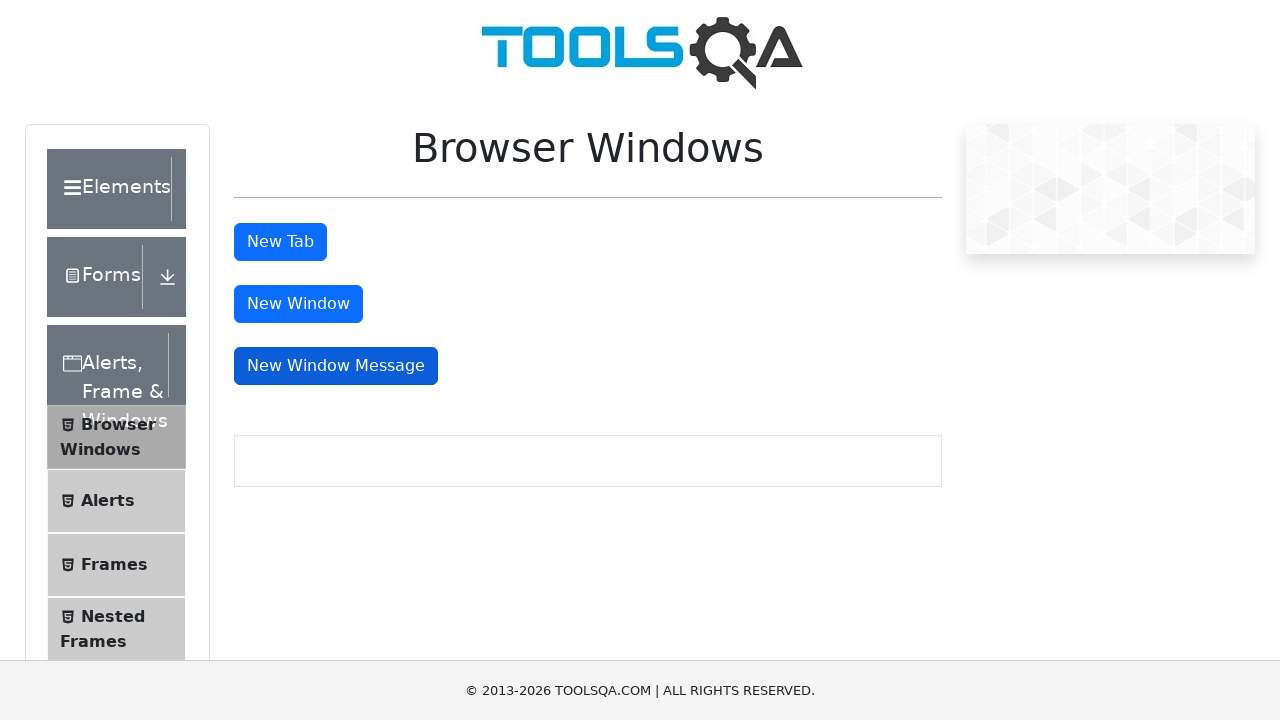

Waited for window/tab content to load
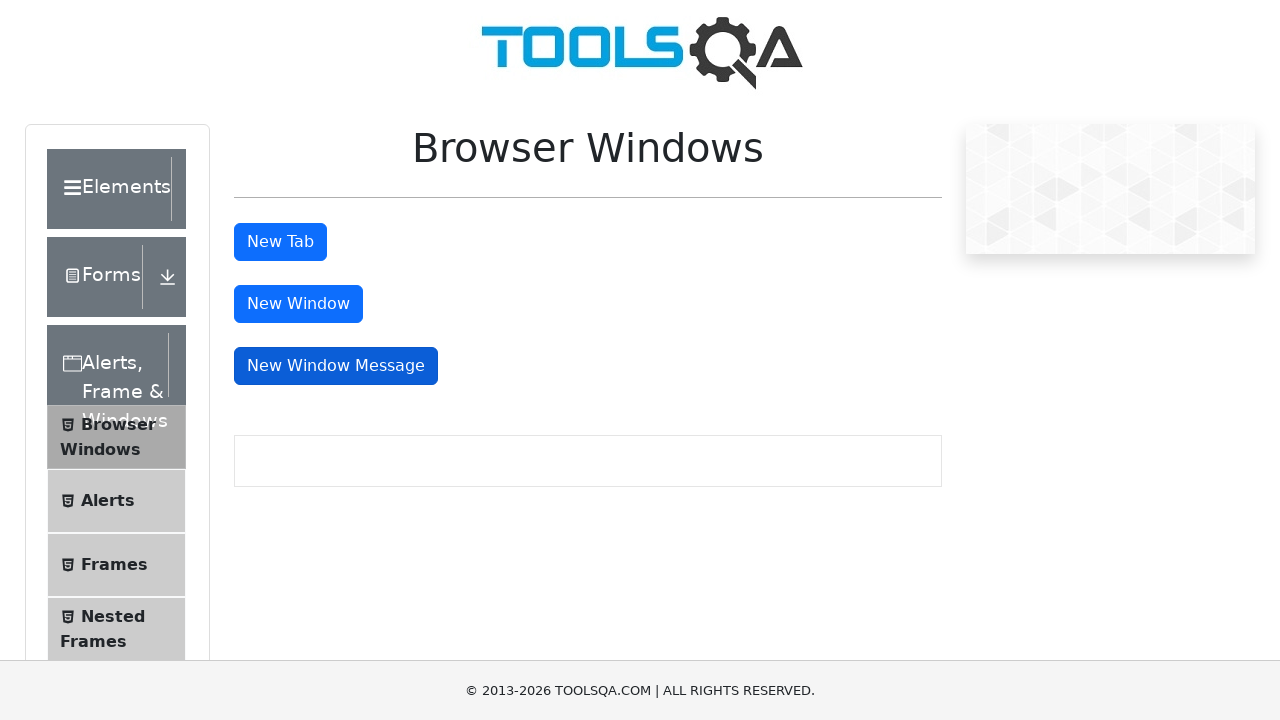

Retrieved text content from window/tab body
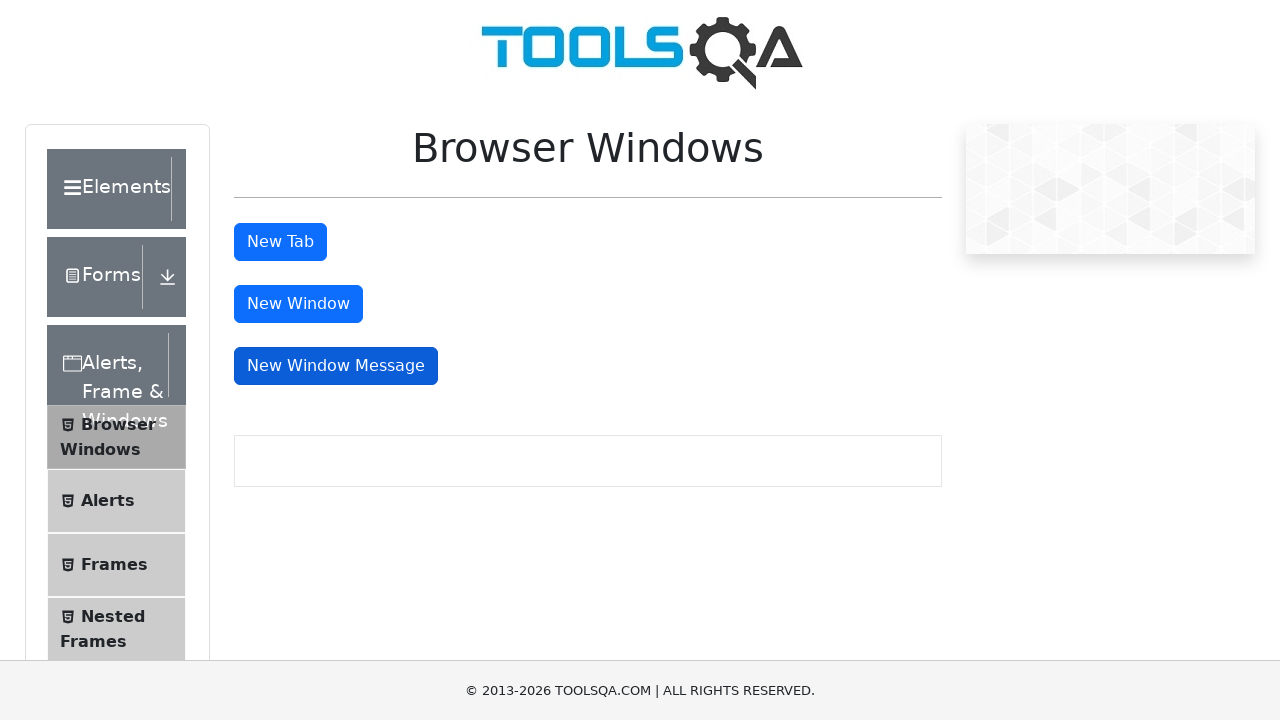

Brought window/tab to front
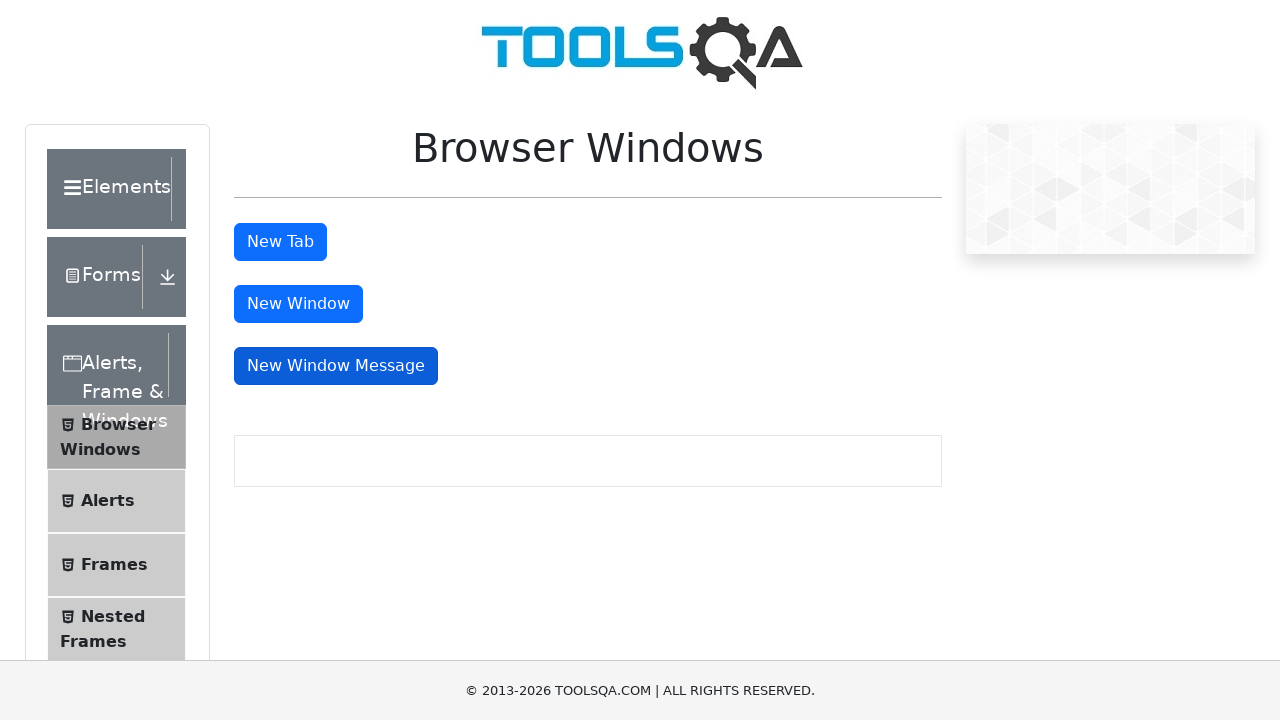

Retrieved window/tab title: No title
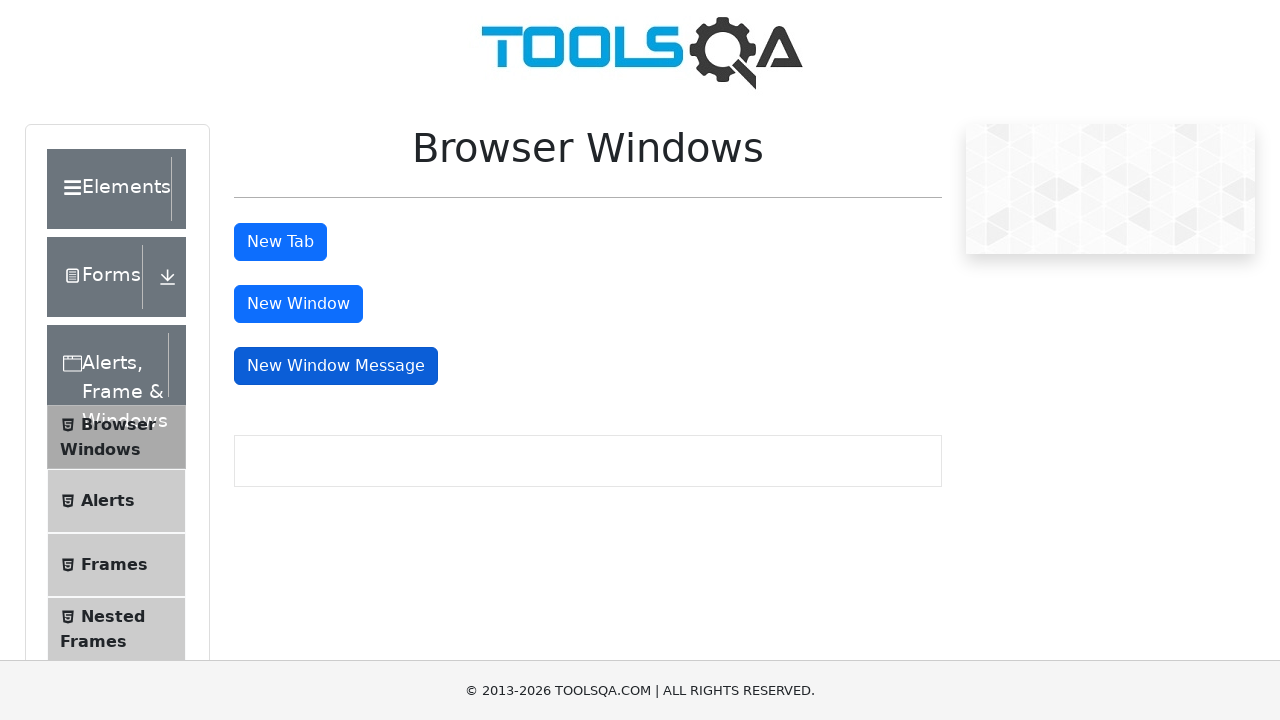

Waited for window/tab content to load
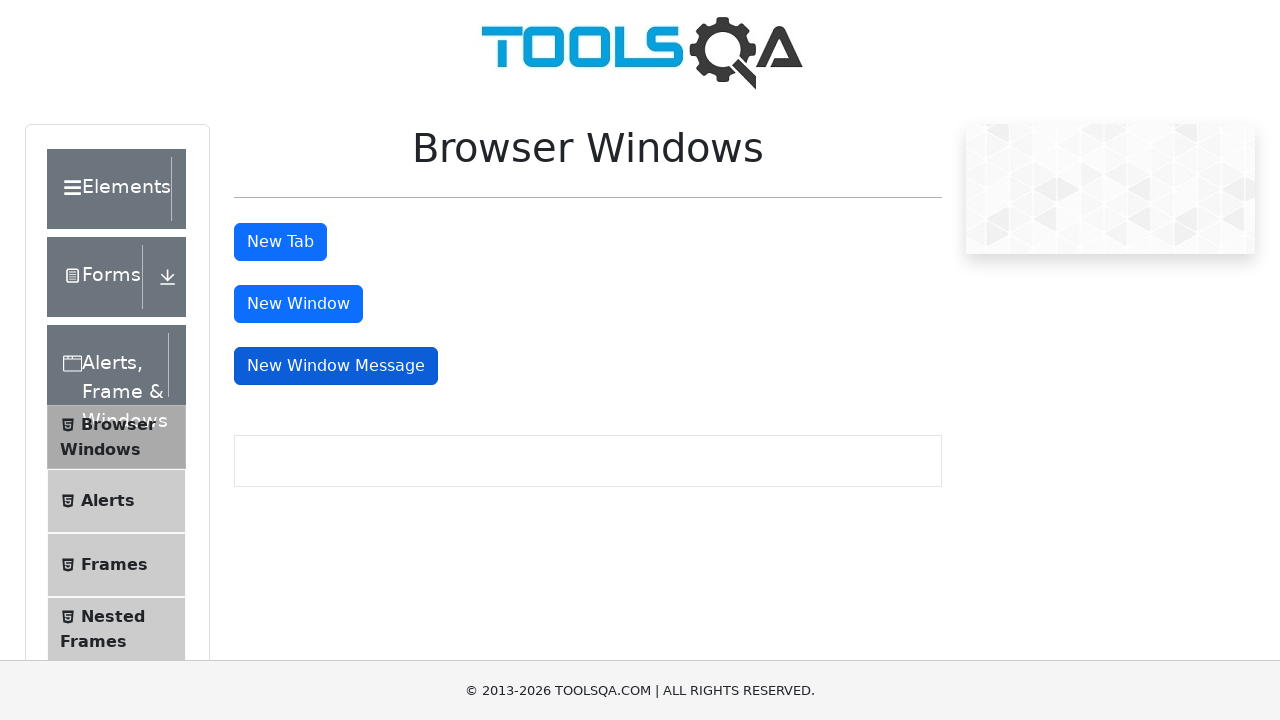

Retrieved text content from window/tab body
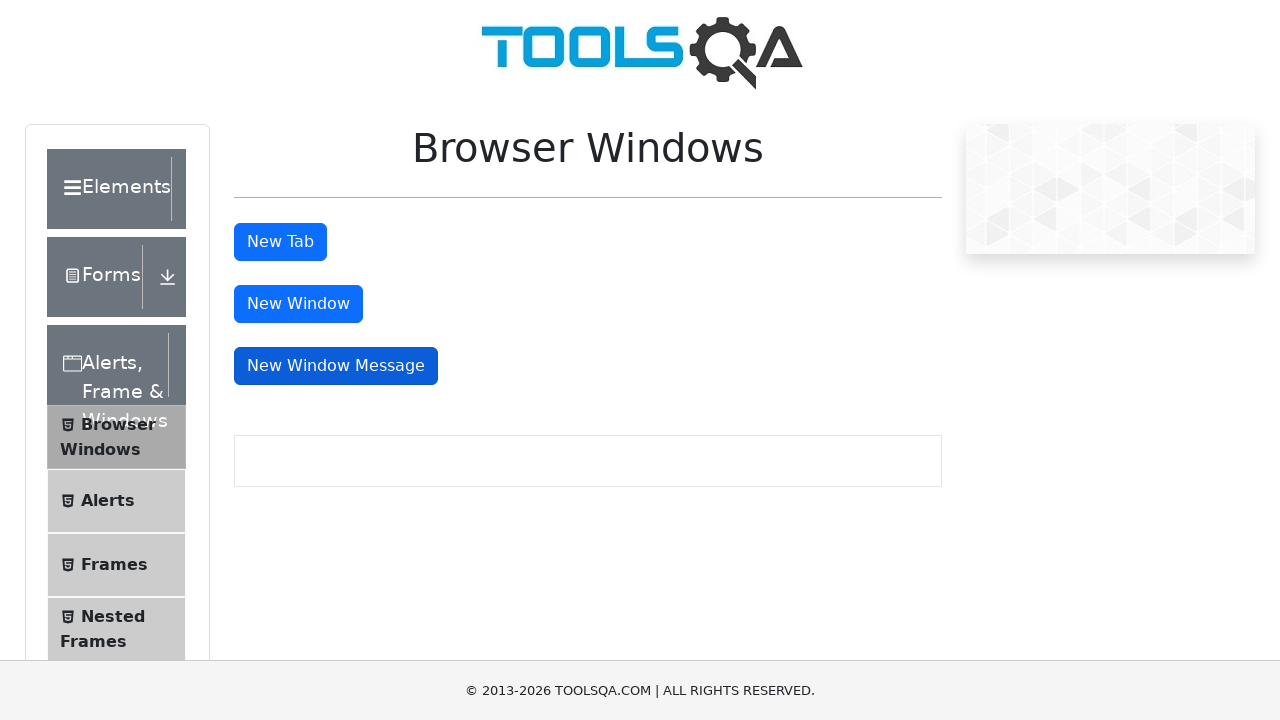

Switched back to main page
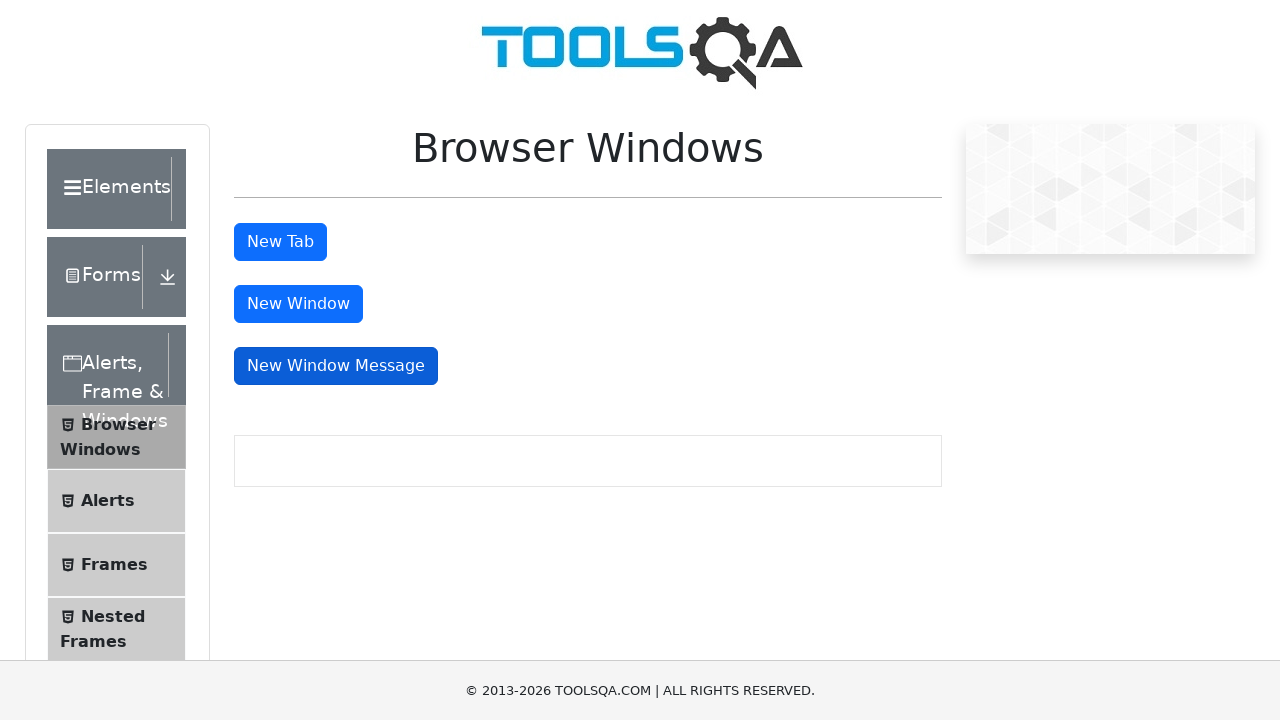

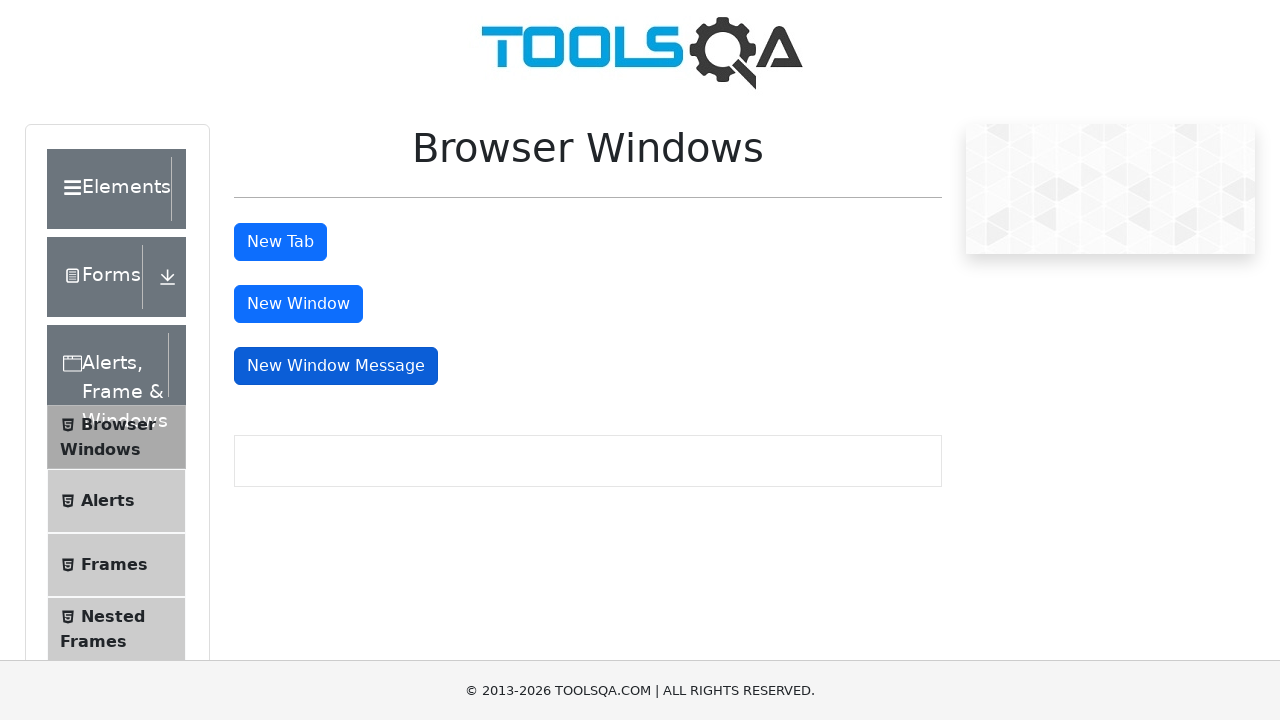